Tests dropdown select functionality by selecting Option 3, then Option 2, and verifying the correct option is displayed in the result

Starting URL: https://kristinek.github.io/site/examples/actions

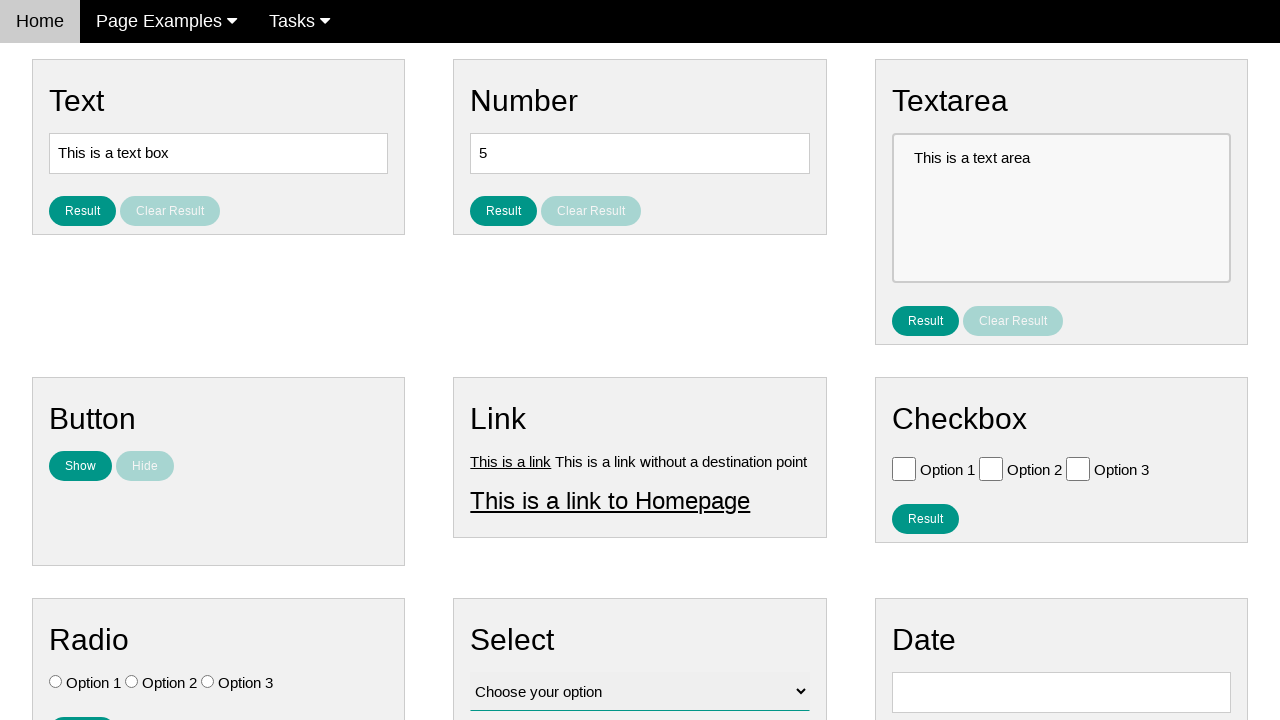

Selected 'Option 3' from dropdown on #vfb-12
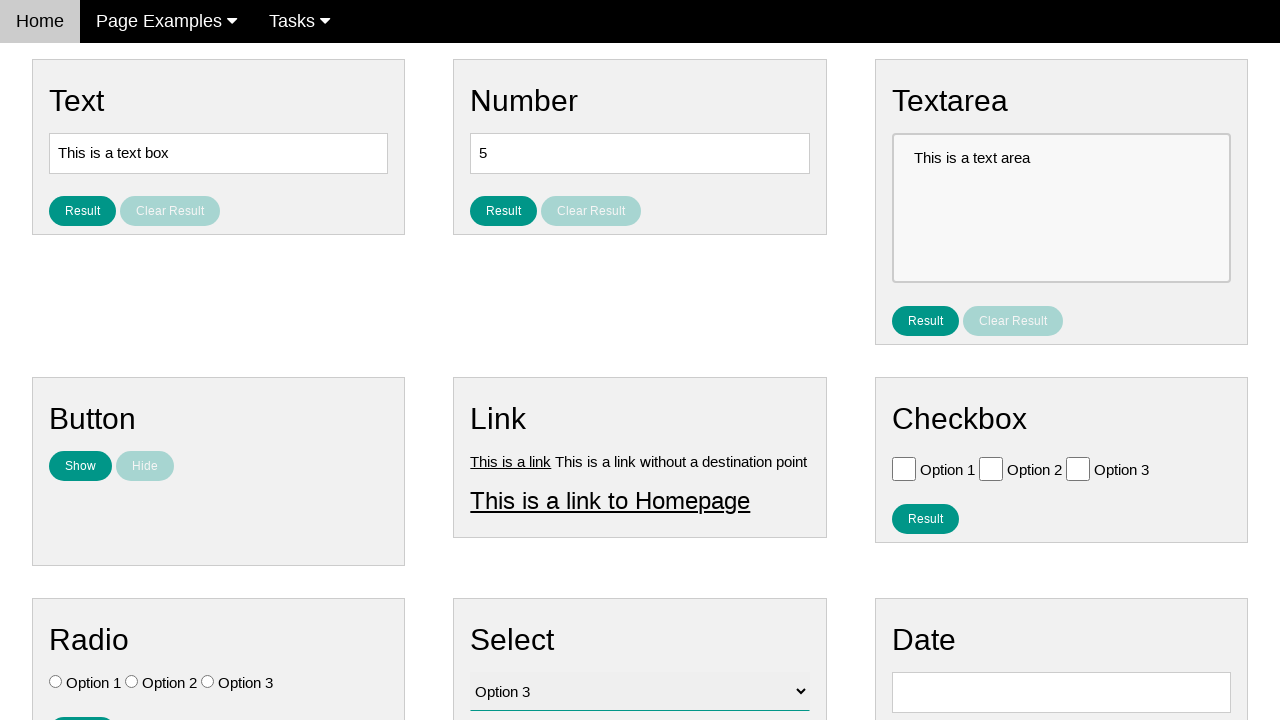

Retrieved input value from dropdown
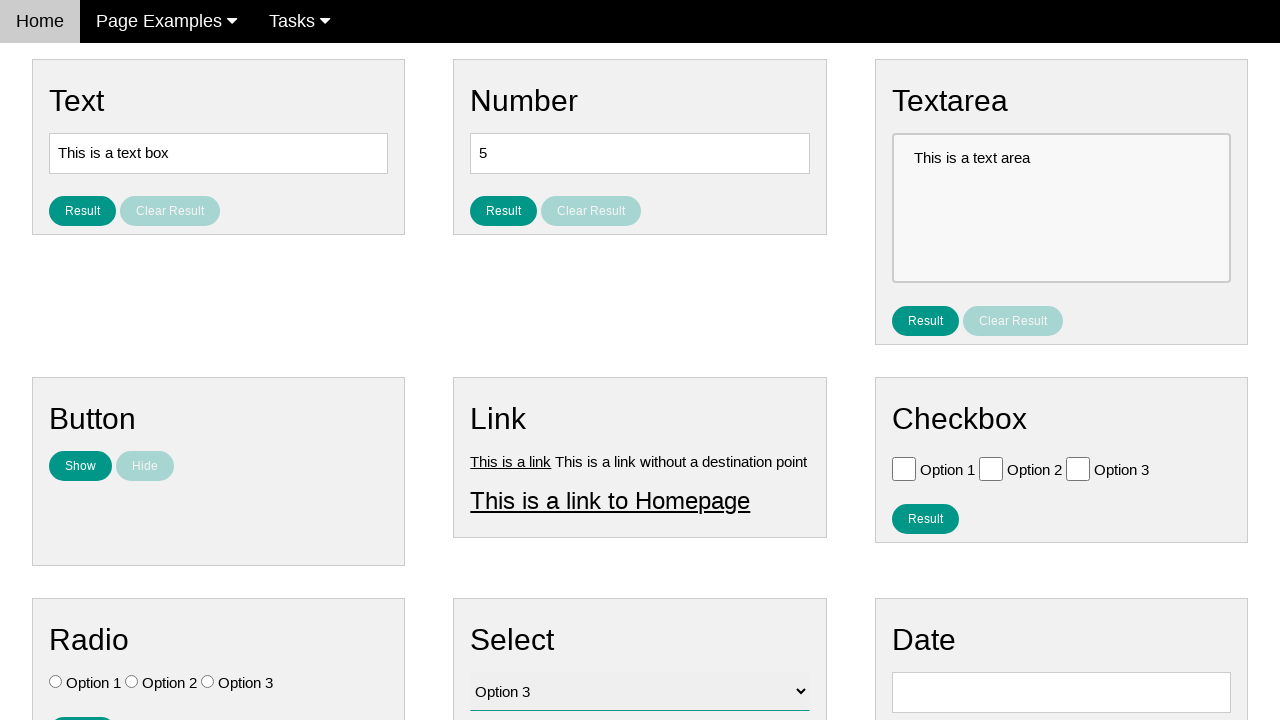

Retrieved text content of selected option
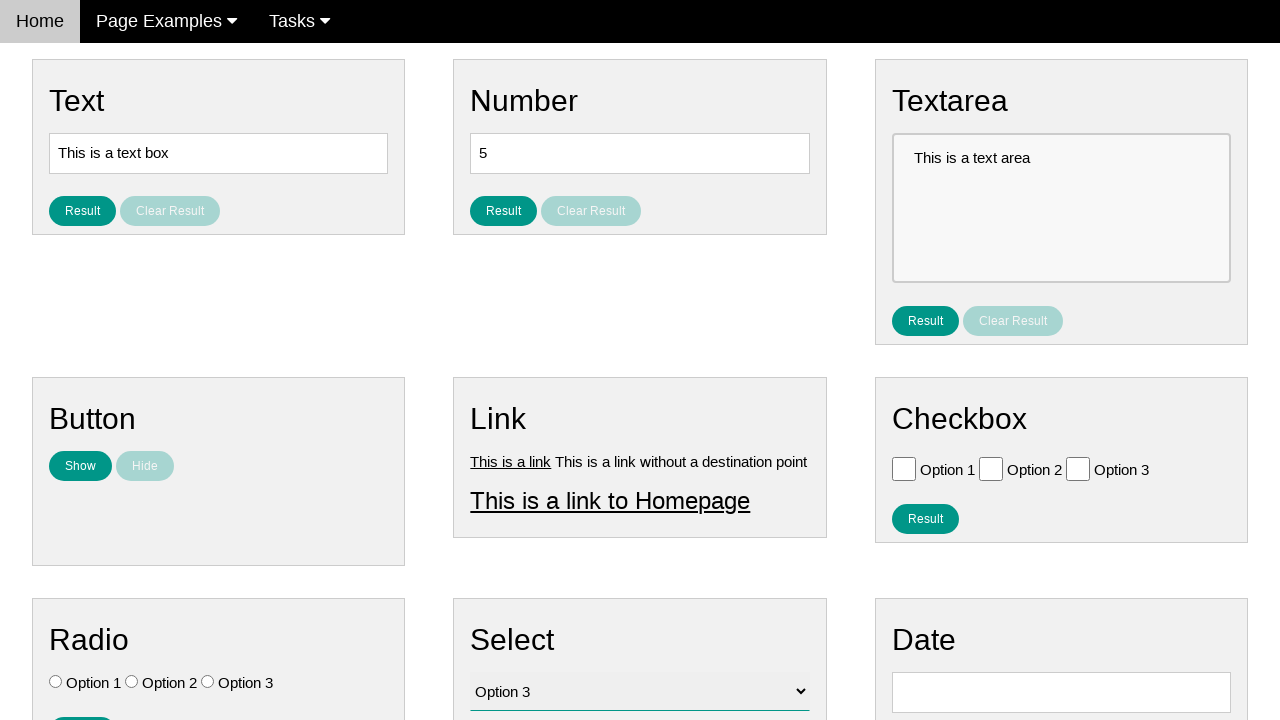

Verified that 'Option 3' is selected
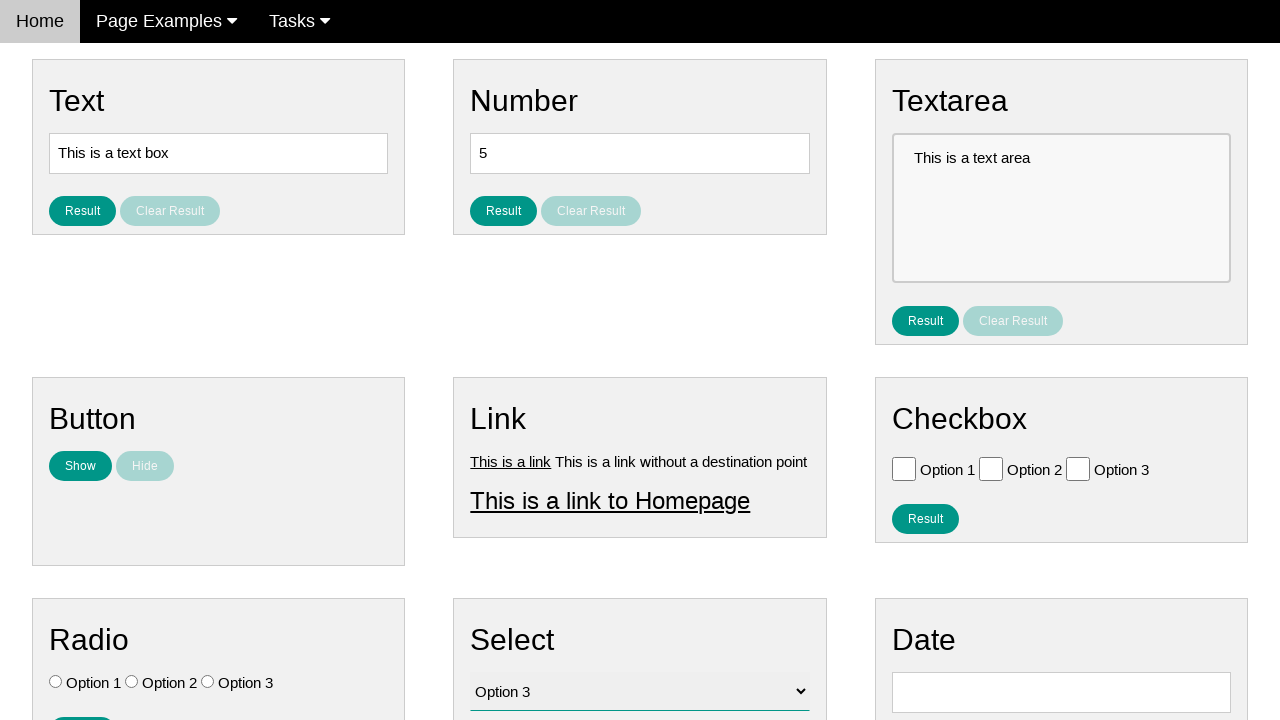

Selected 'Option 2' from dropdown on #vfb-12
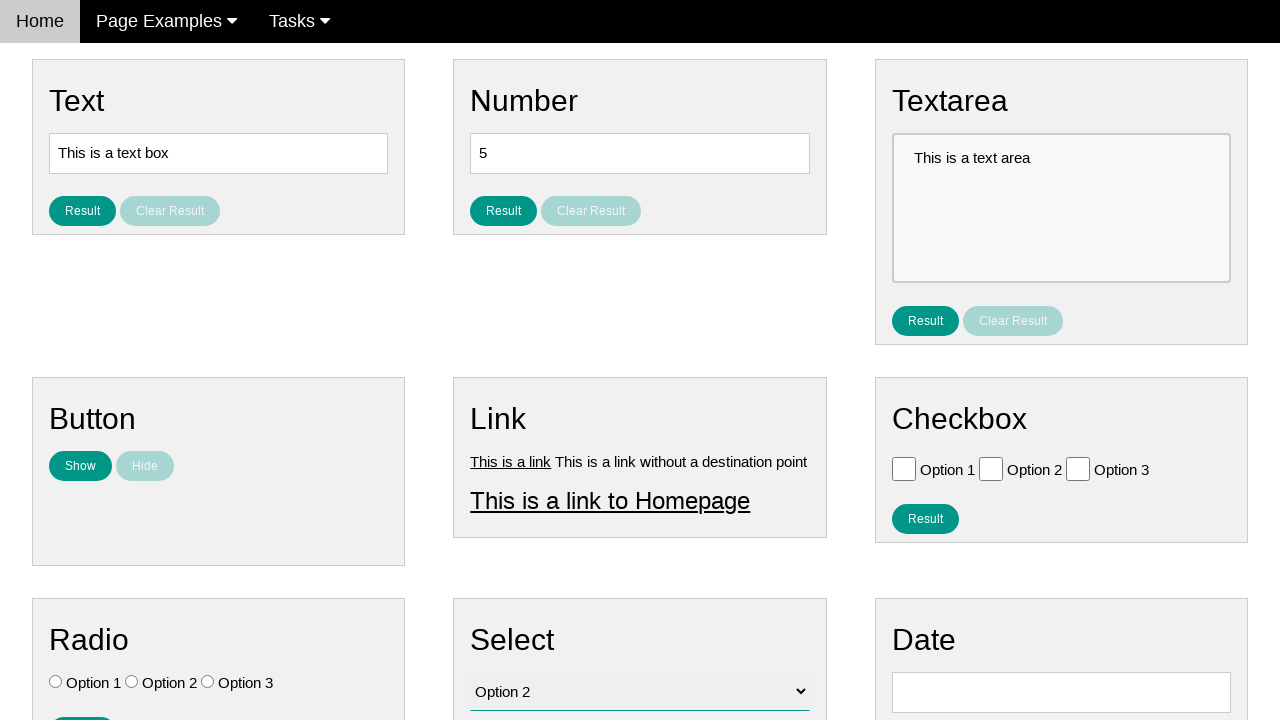

Retrieved text content of selected option
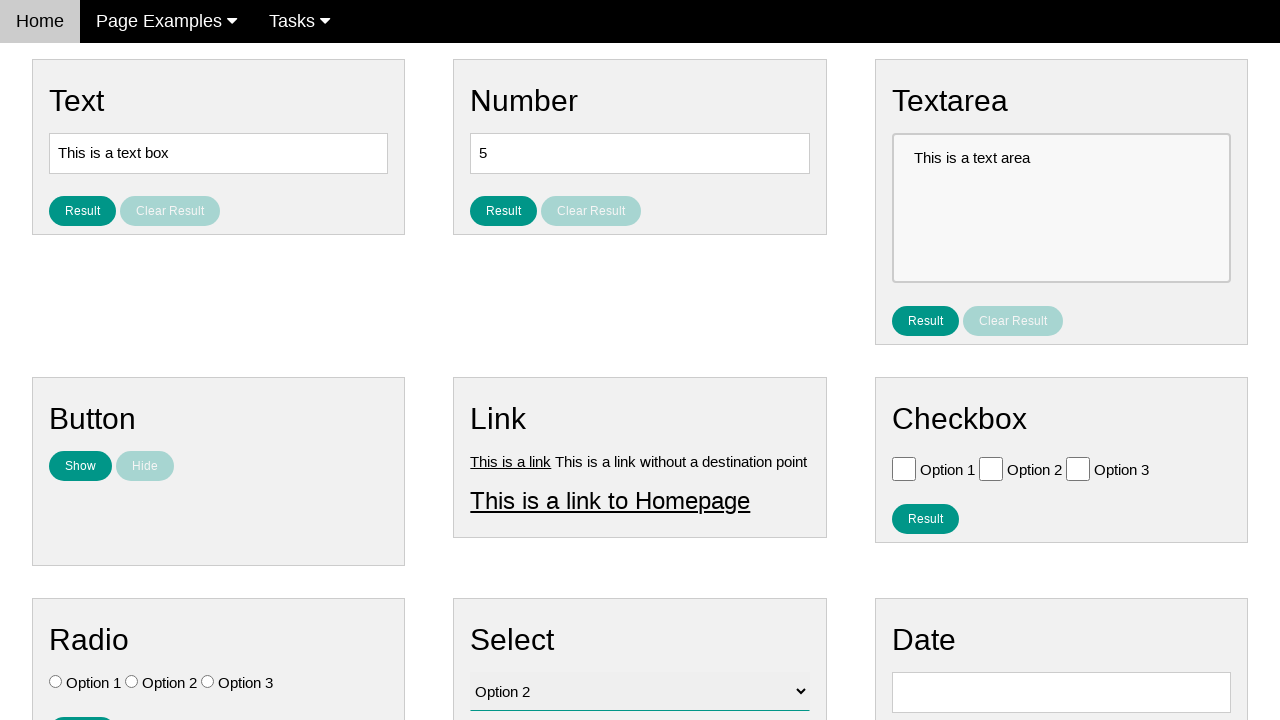

Verified that 'Option 2' is selected
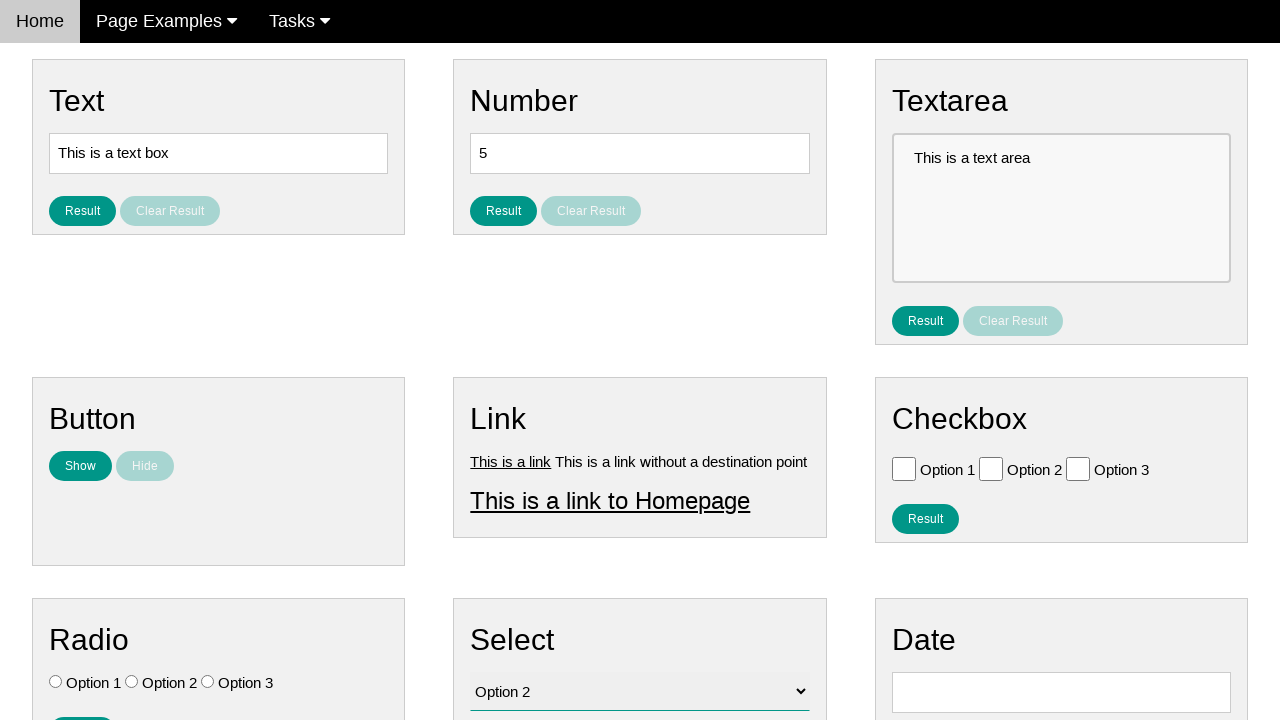

Clicked result button at (504, 424) on #result_button_select
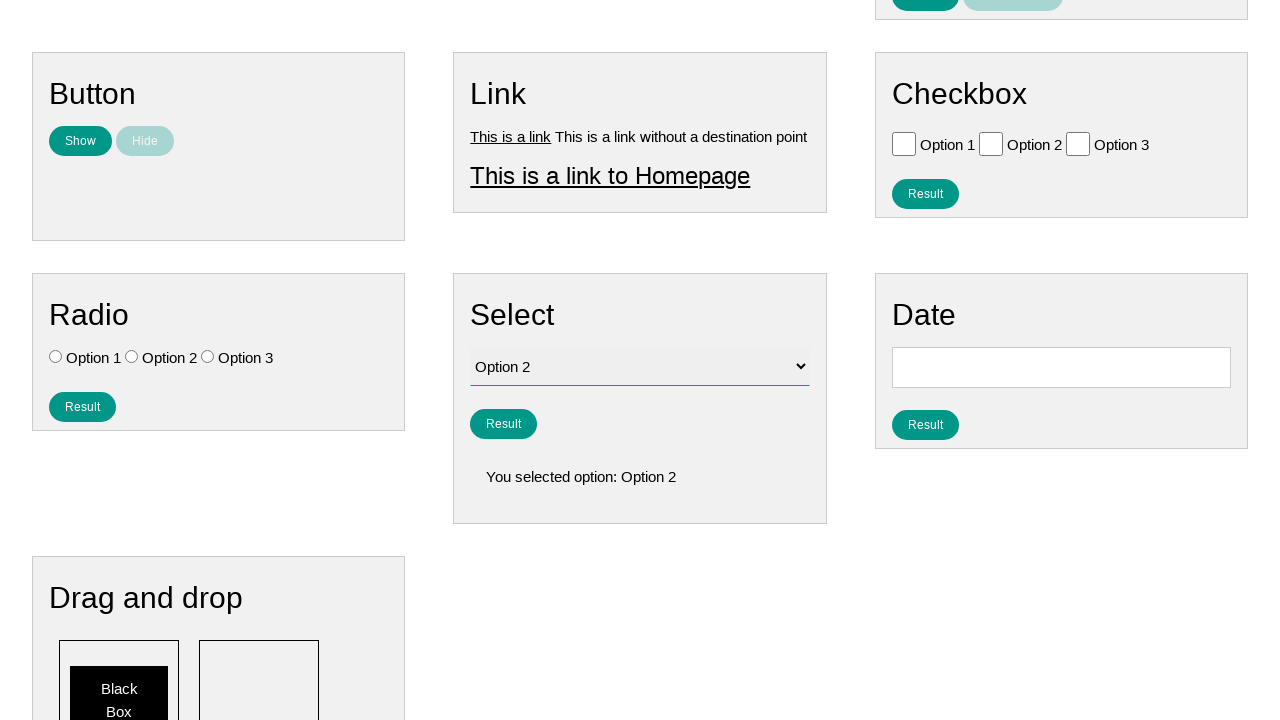

Retrieved result text
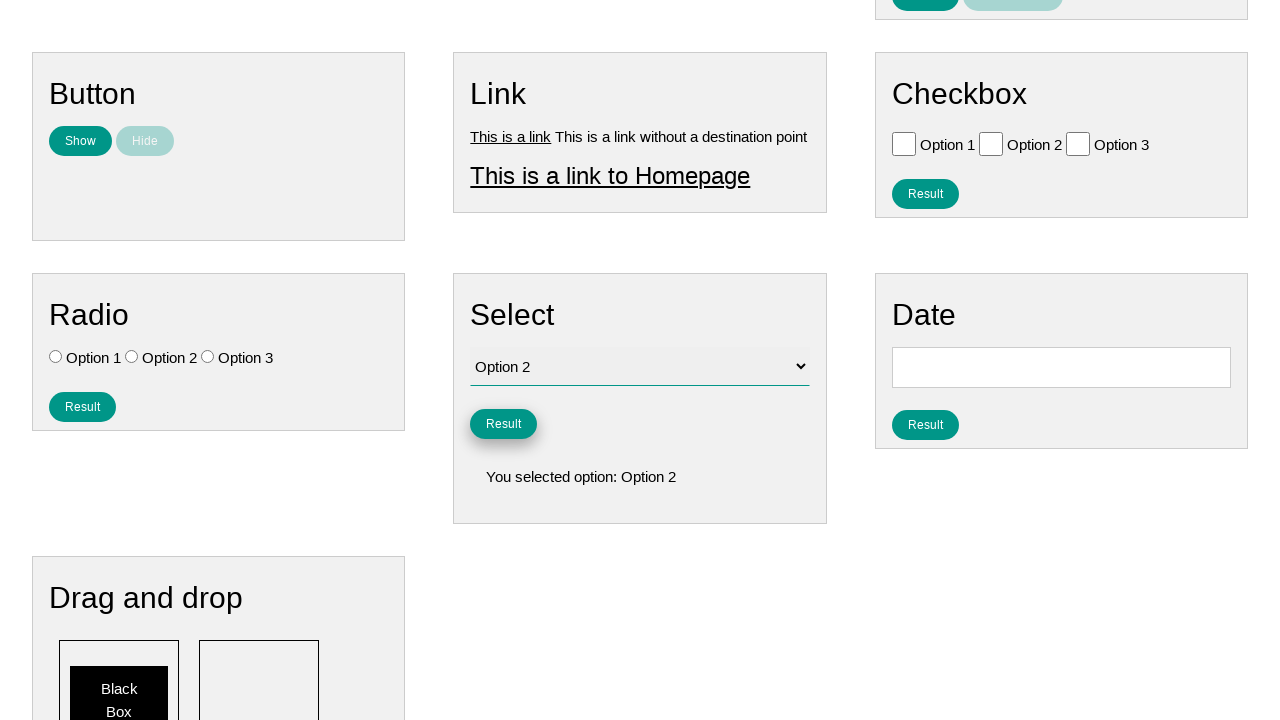

Verified result text displays 'You selected option: Option 2'
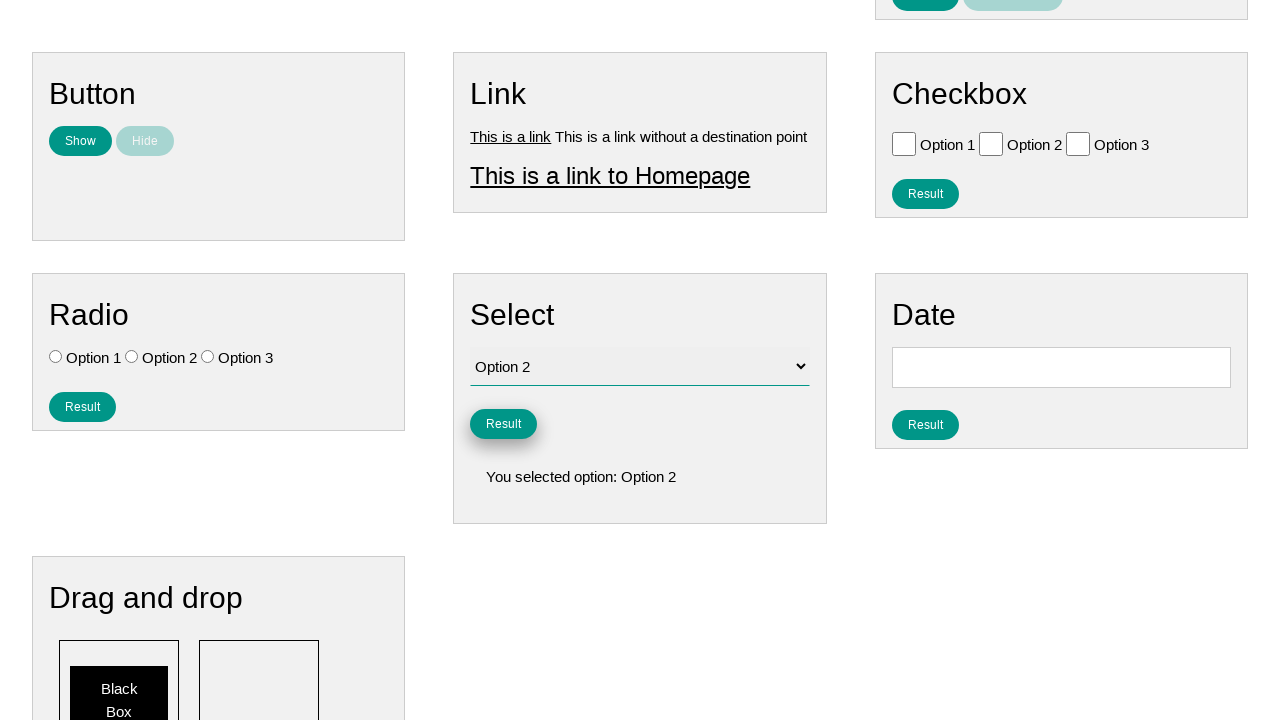

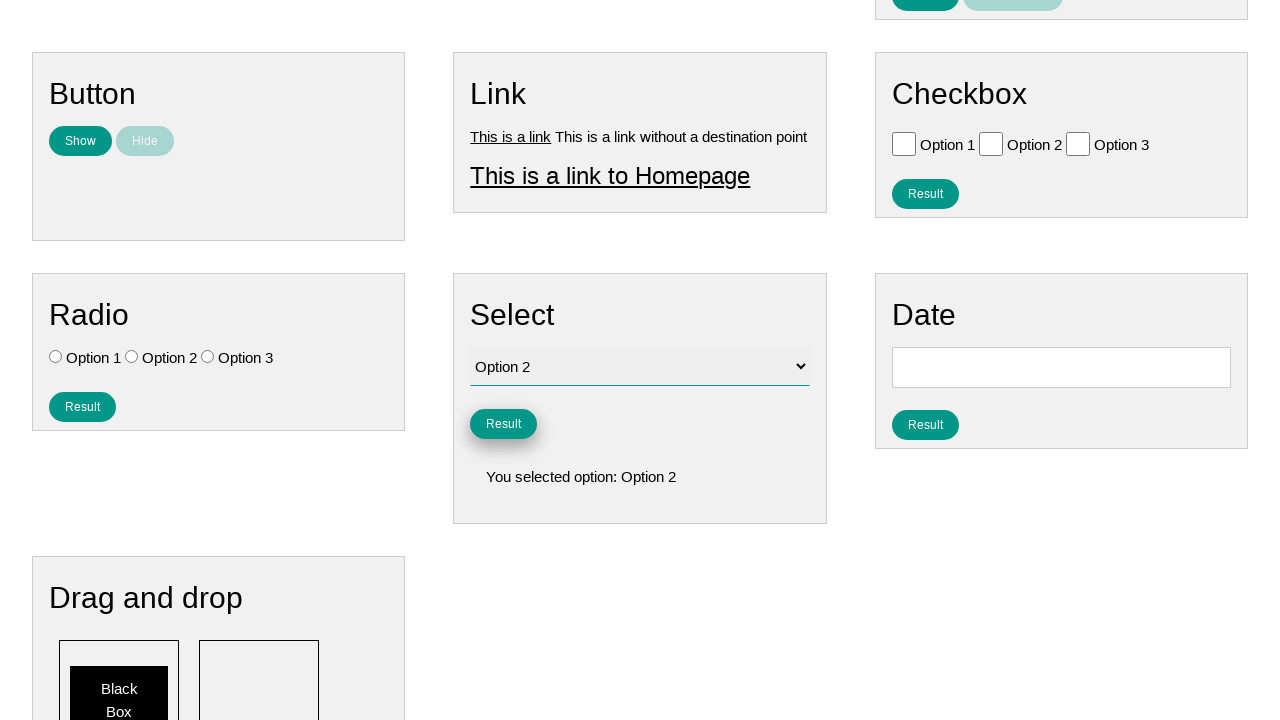